Tests clicking a prompt button, entering text into the prompt dialog, accepting it, and verifying the result text displays the entered value.

Starting URL: https://demoqa.com/alerts

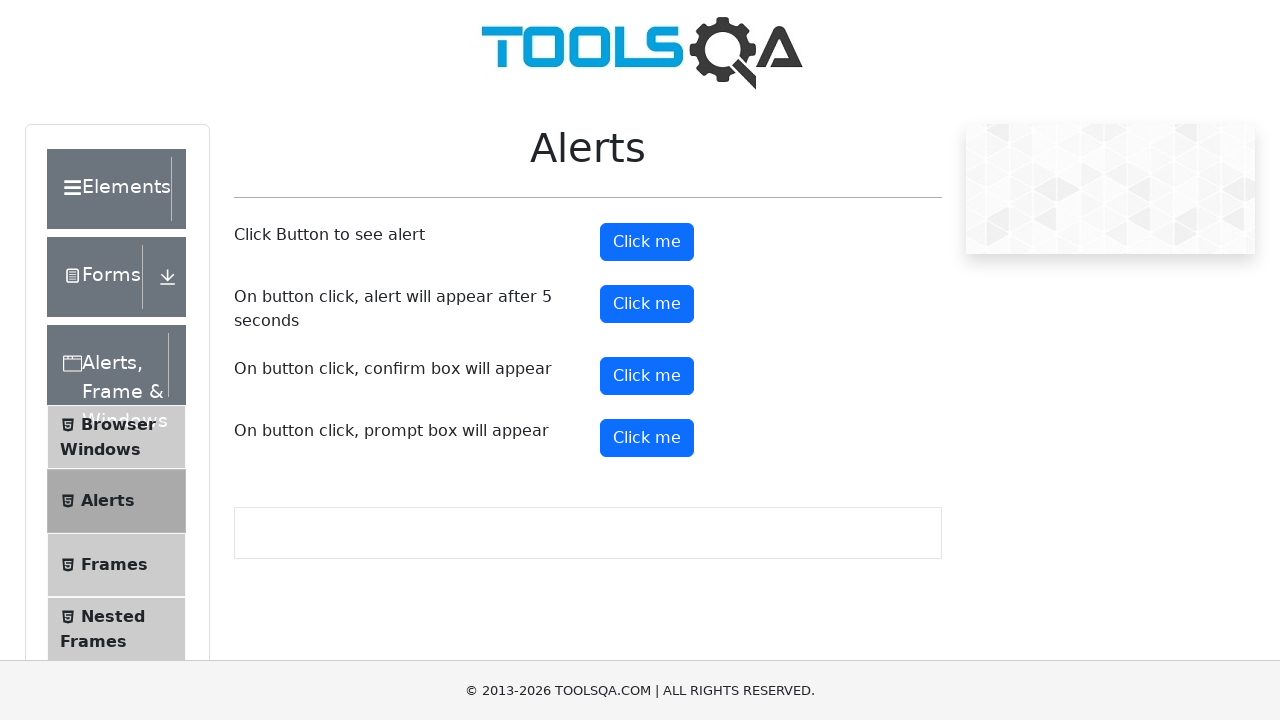

Set up dialog handler to accept prompt with text 'Test'
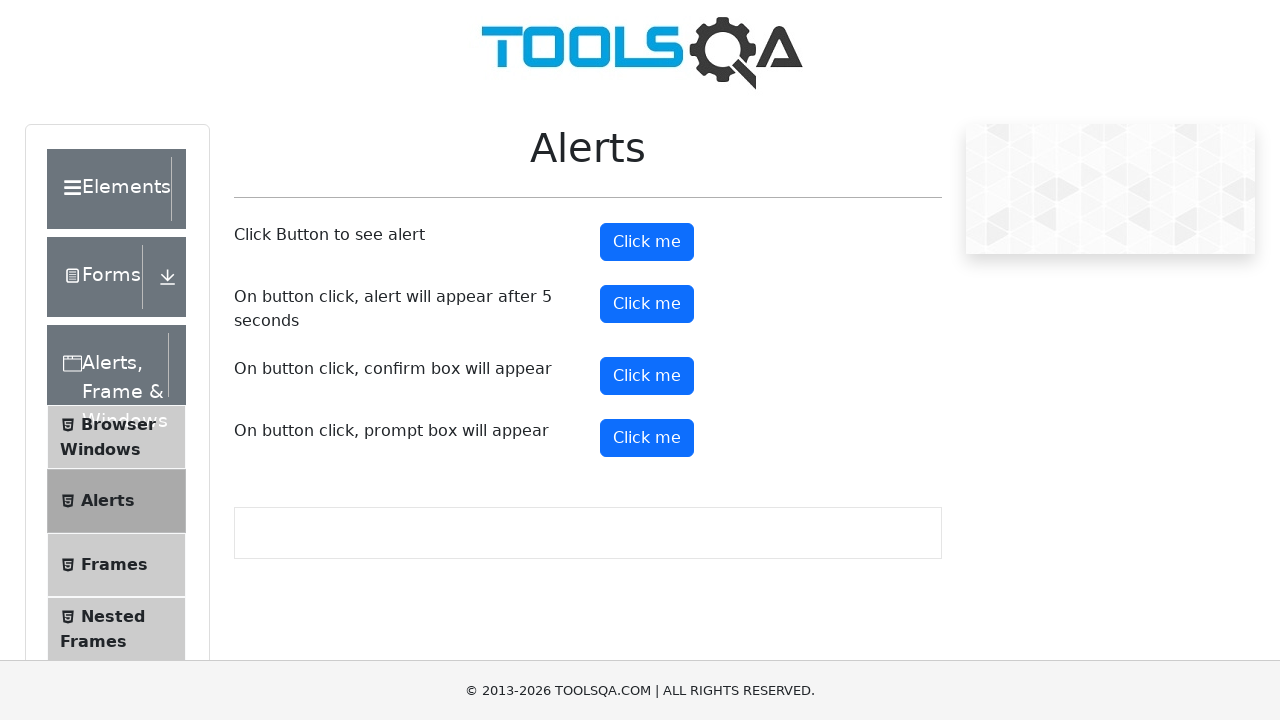

Clicked the prompt button at (647, 438) on #promtButton
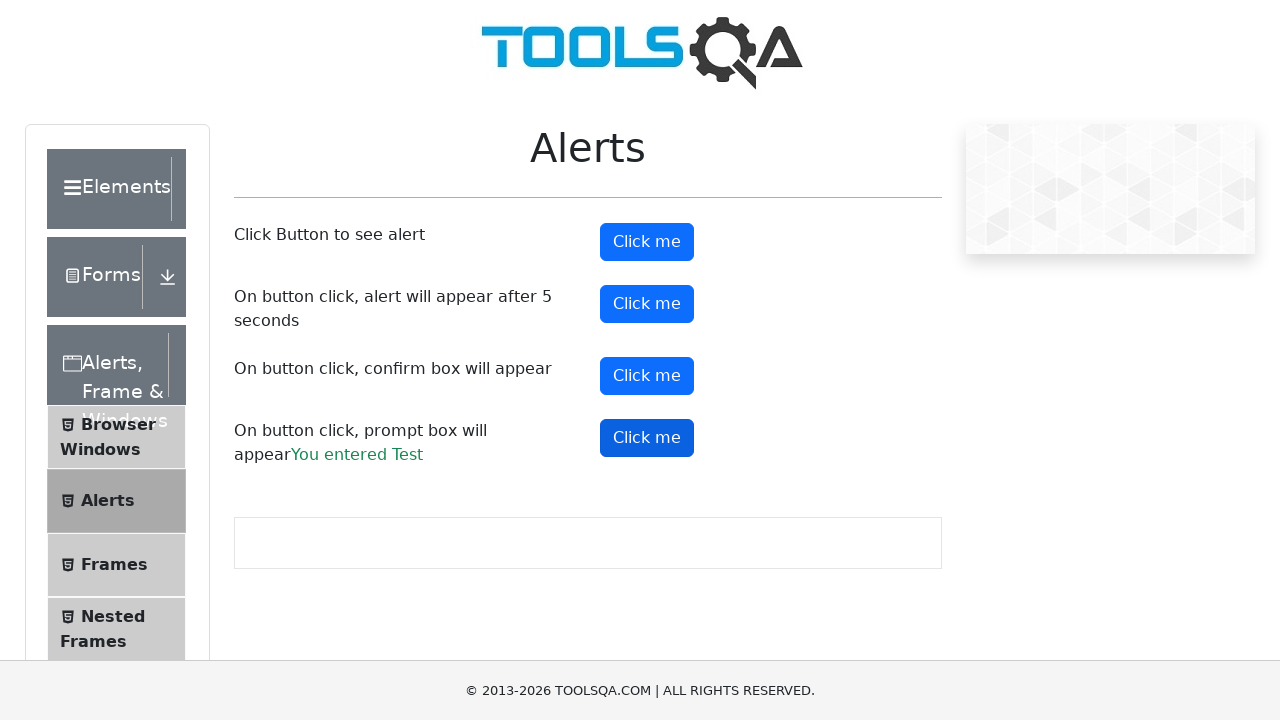

Waited for prompt result text to appear
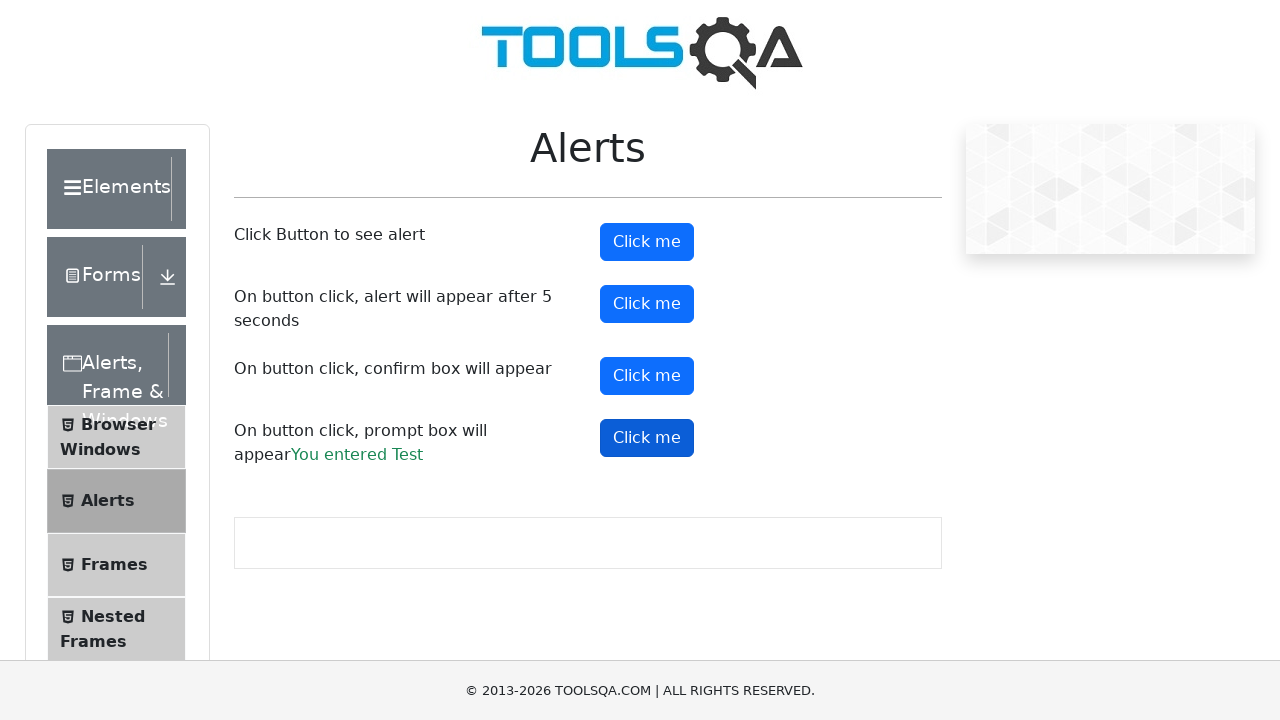

Verified prompt result text displays 'You entered Test'
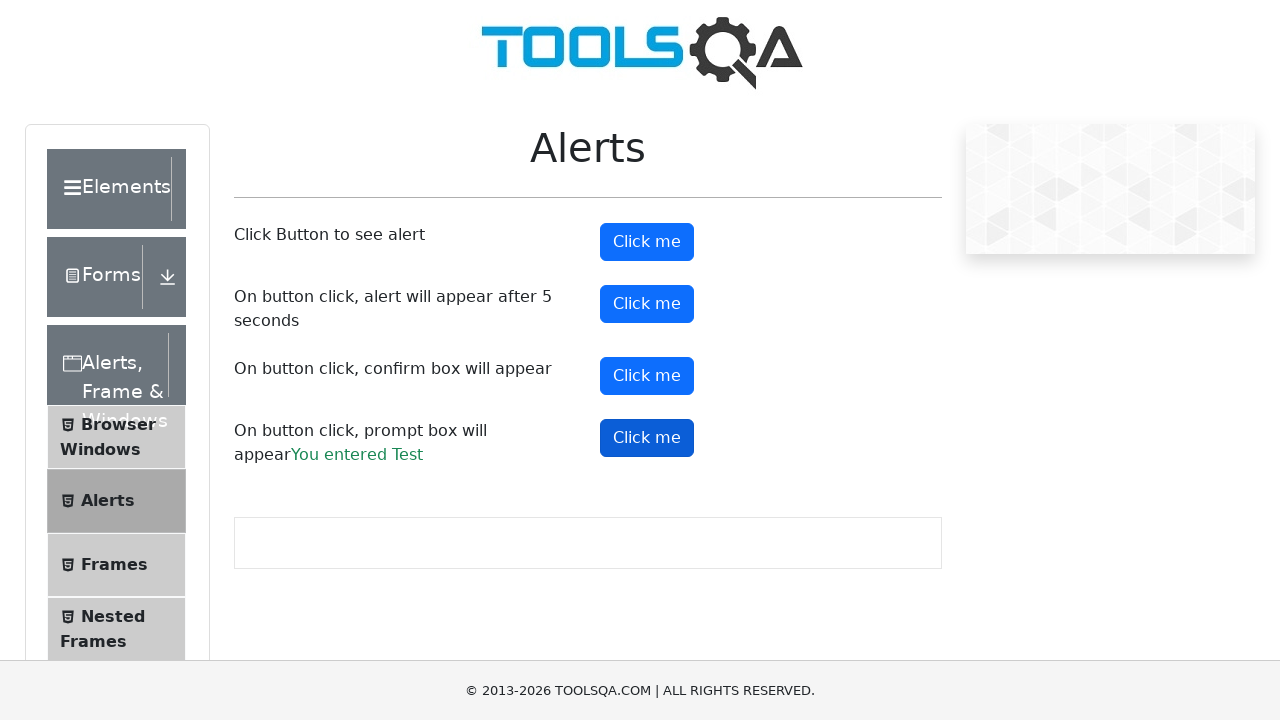

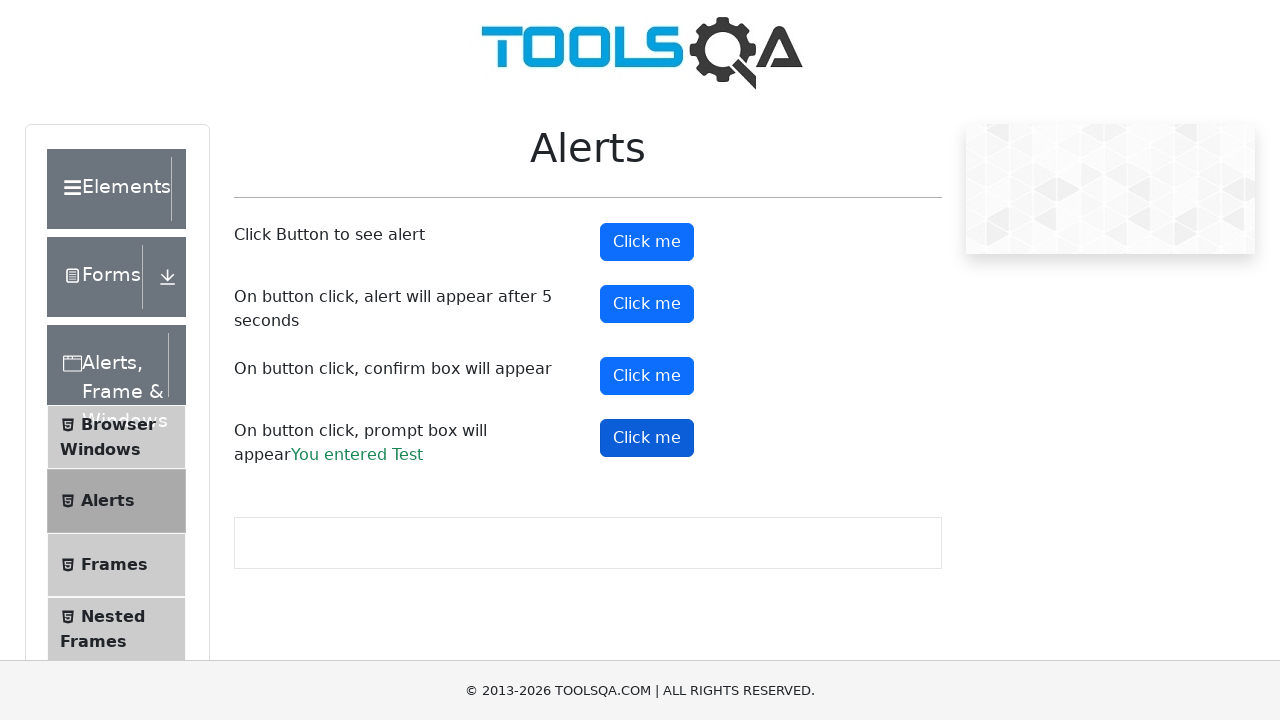